Tests explicit wait functionality by waiting for a price element to show "$100", clicking a book button, then calculating a math answer based on a displayed value and submitting the form.

Starting URL: http://suninjuly.github.io/explicit_wait2.html

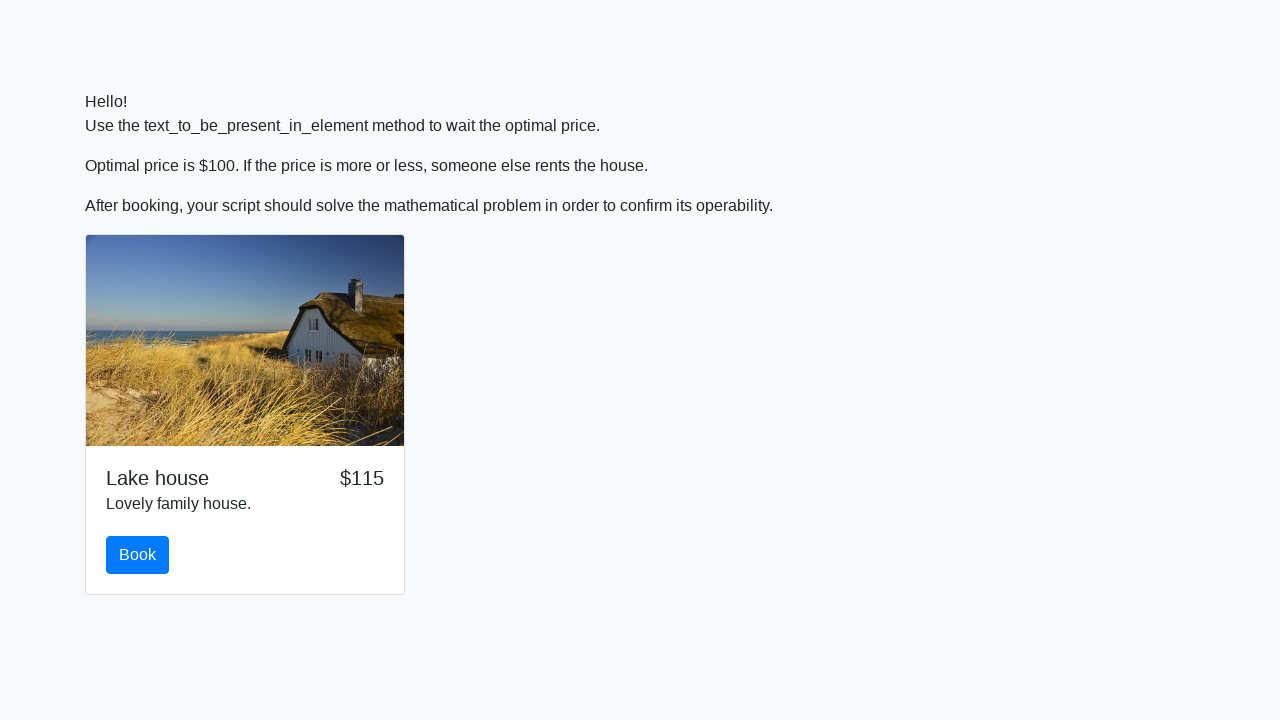

Waited for price element to display '$100'
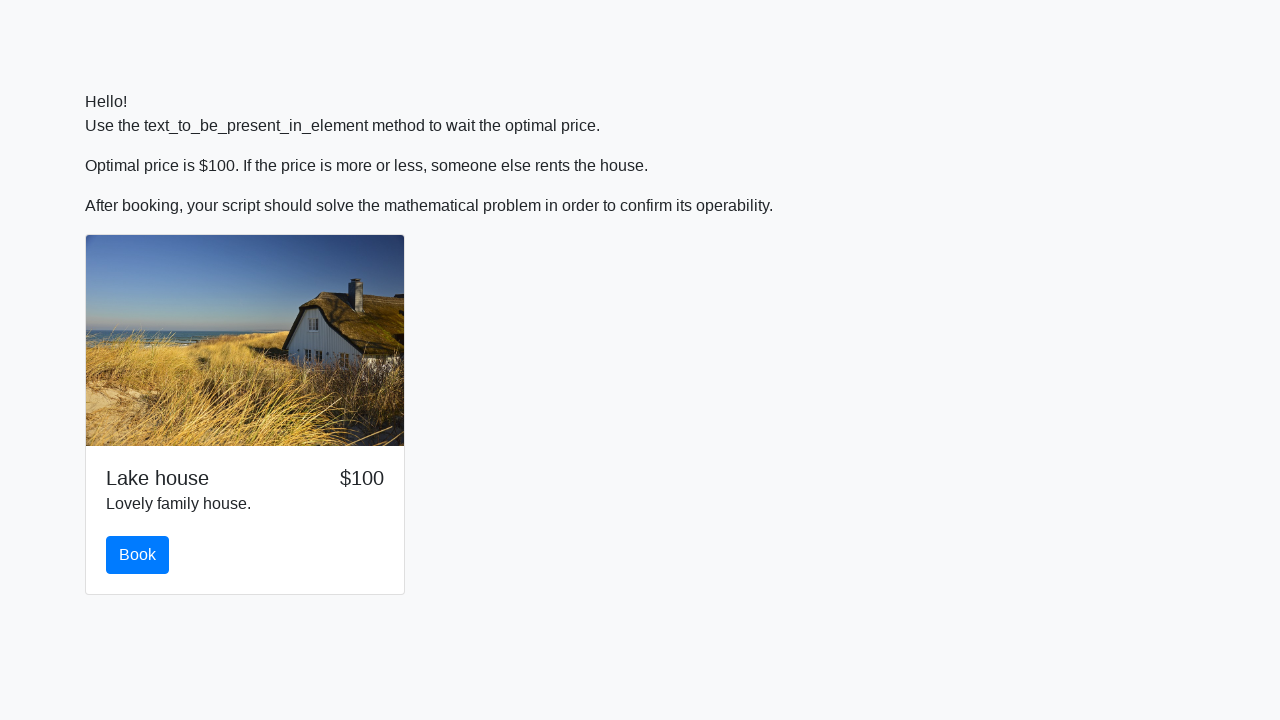

Book button became visible
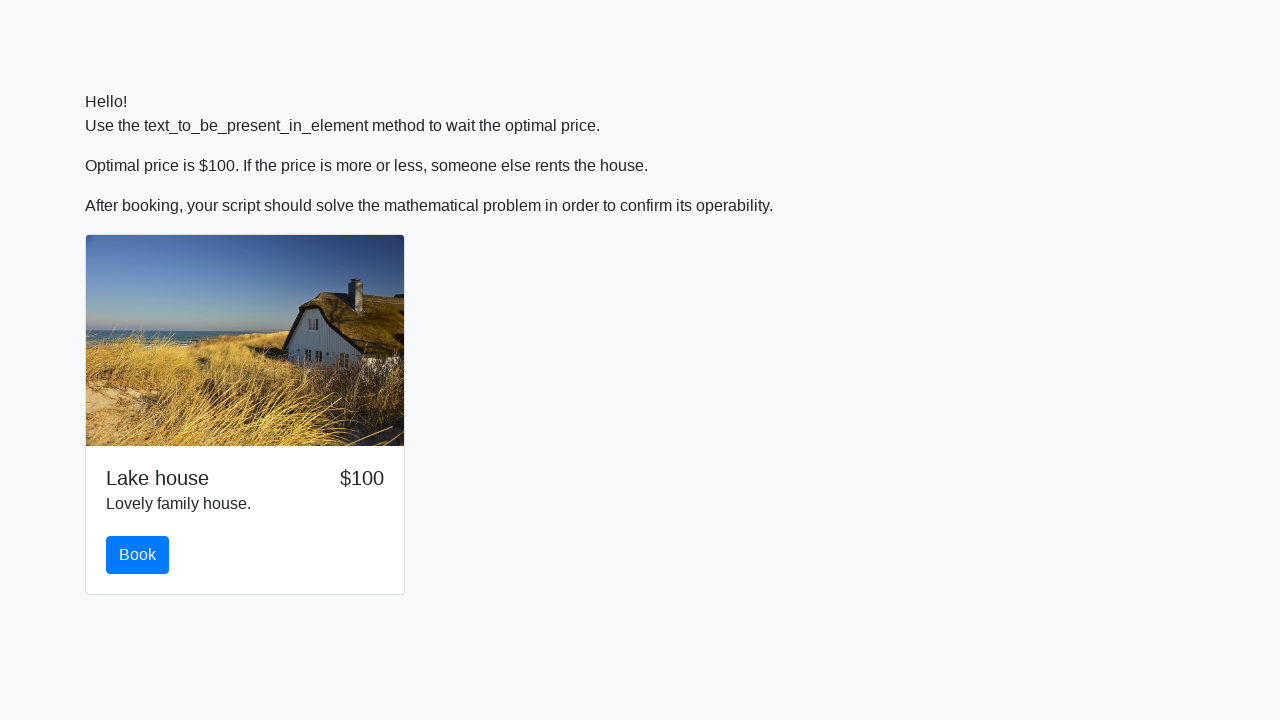

Clicked the book button at (138, 555) on #book
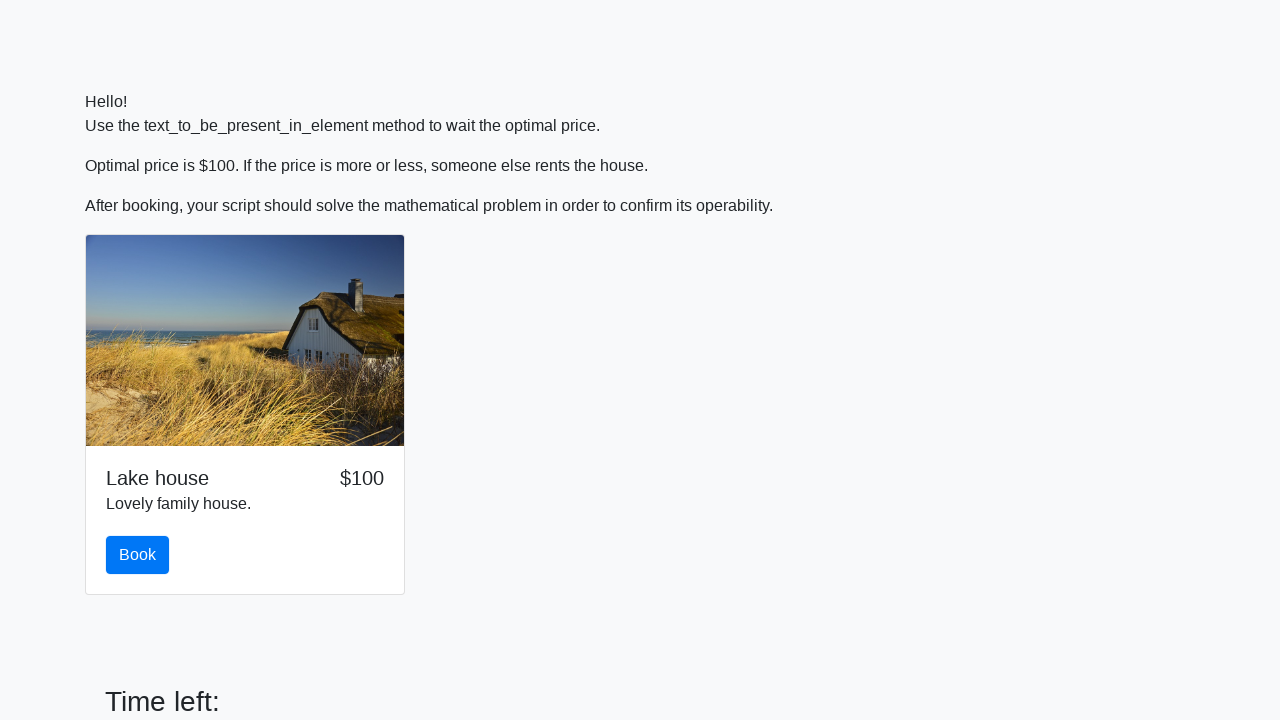

Retrieved input value: 665
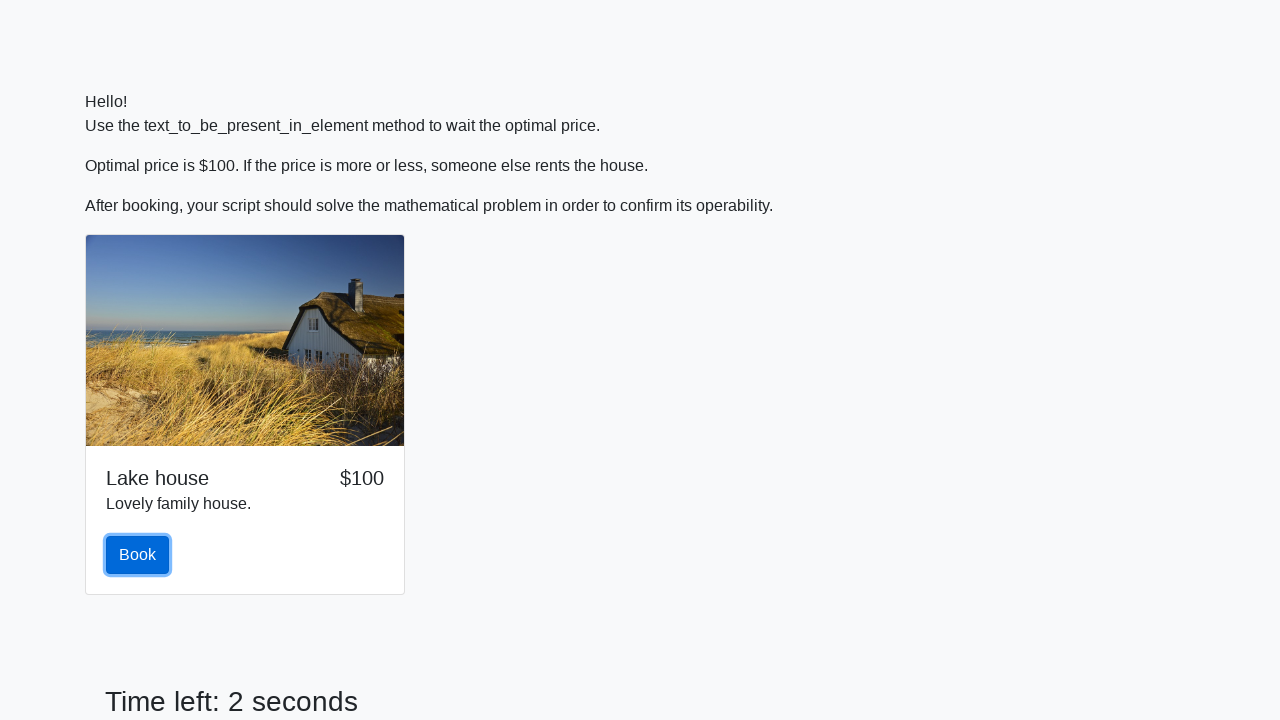

Calculated answer using math.log(abs(12*sin(665))) = 2.323412902851447
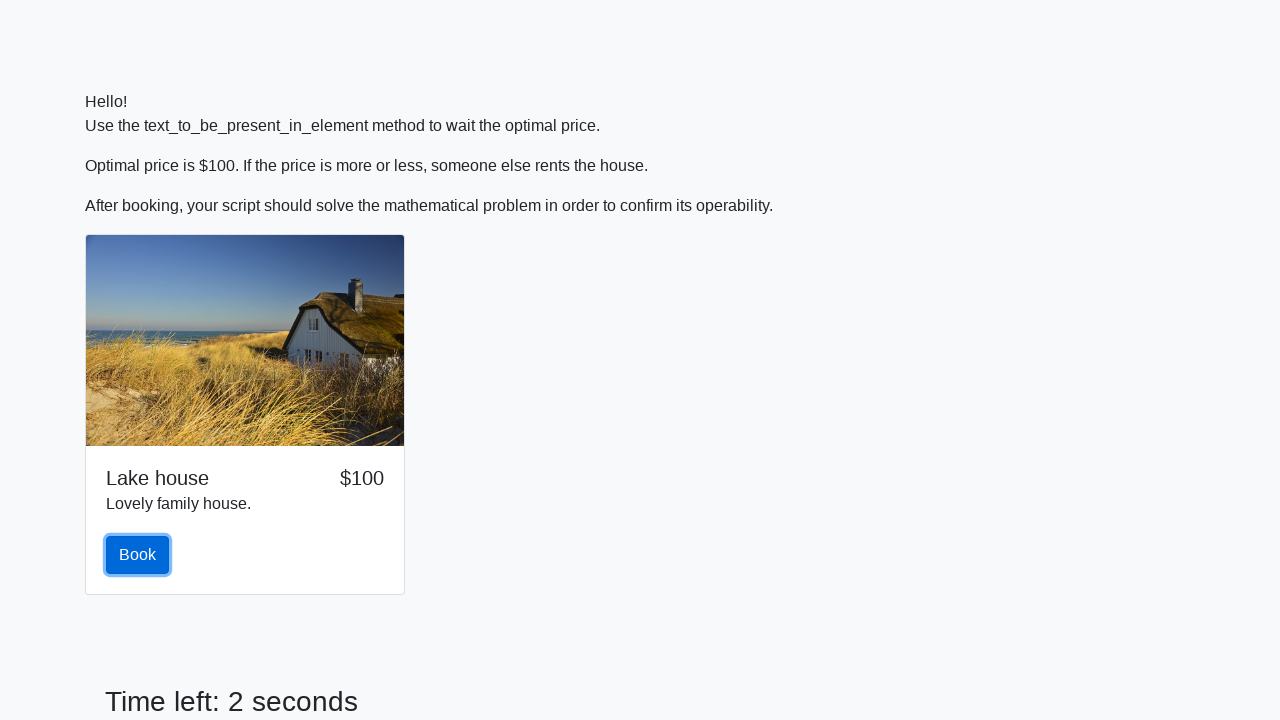

Filled answer field with calculated value: 2.323412902851447 on #answer
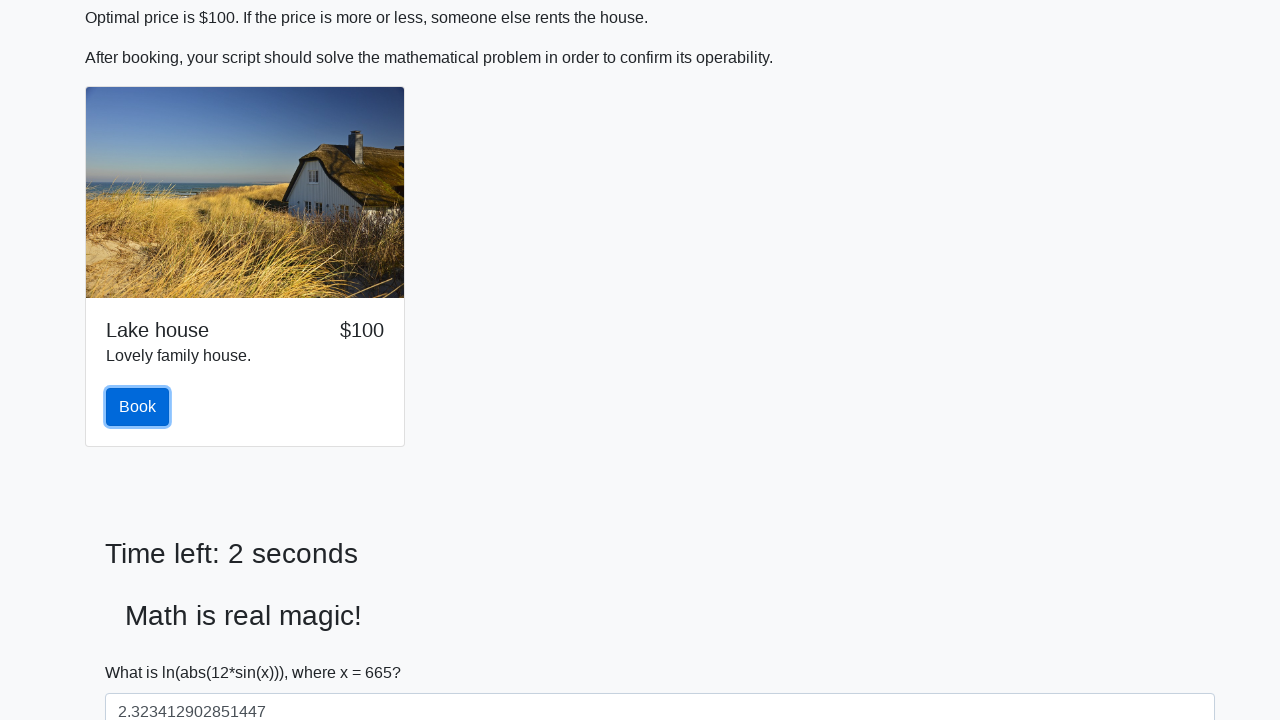

Clicked submit button to complete the form at (143, 651) on [type='submit']
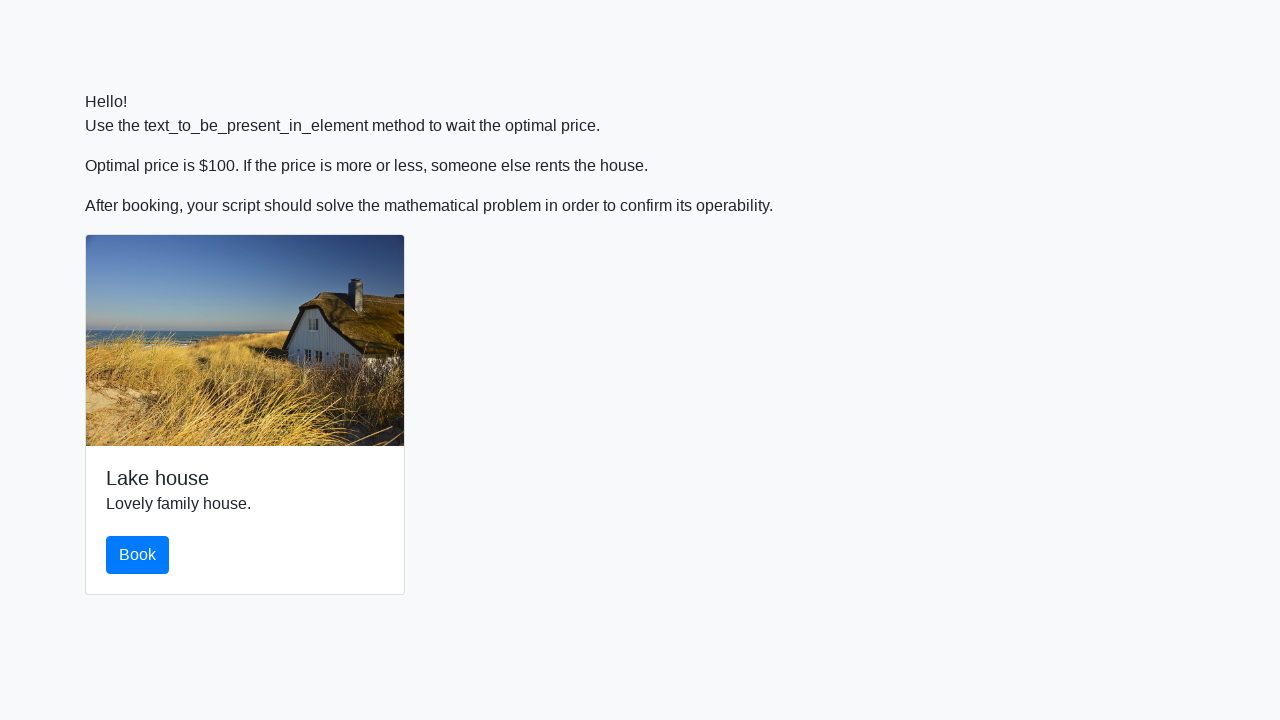

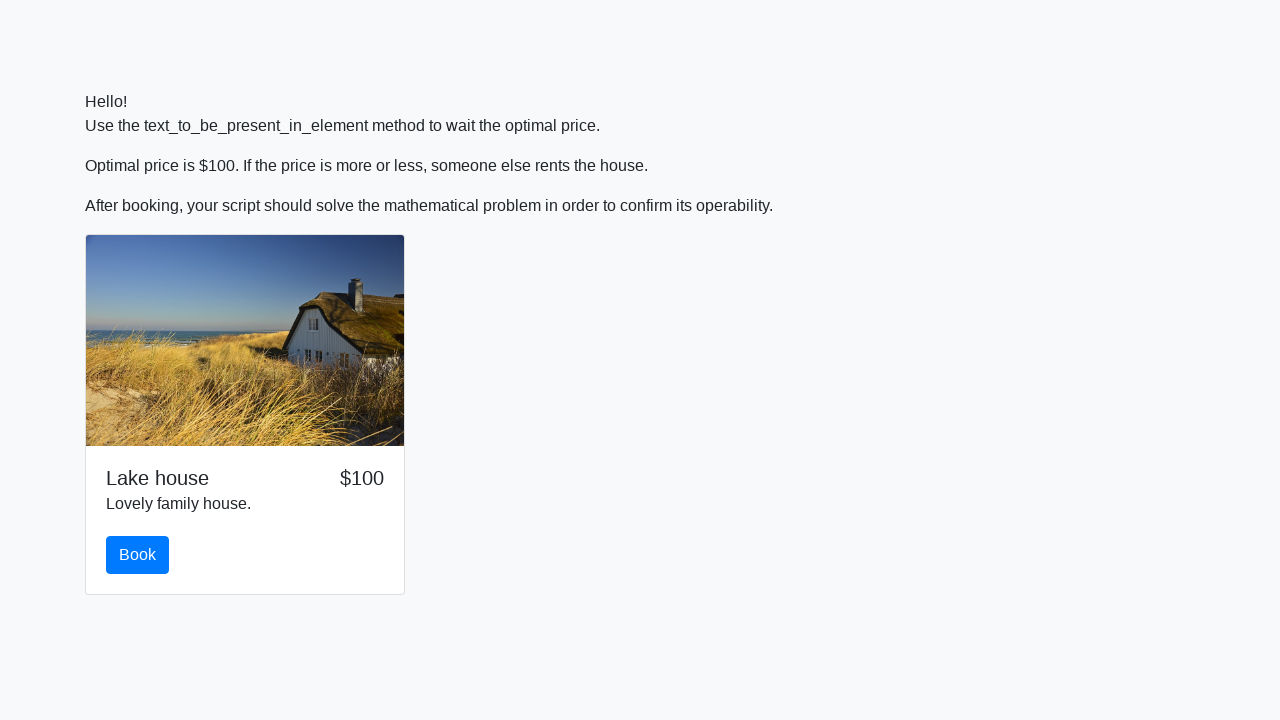